Tests the Selenium web form by verifying the page title, filling a text box with "Selenium", submitting the form, and verifying the success message.

Starting URL: https://www.selenium.dev/selenium/web/web-form.html

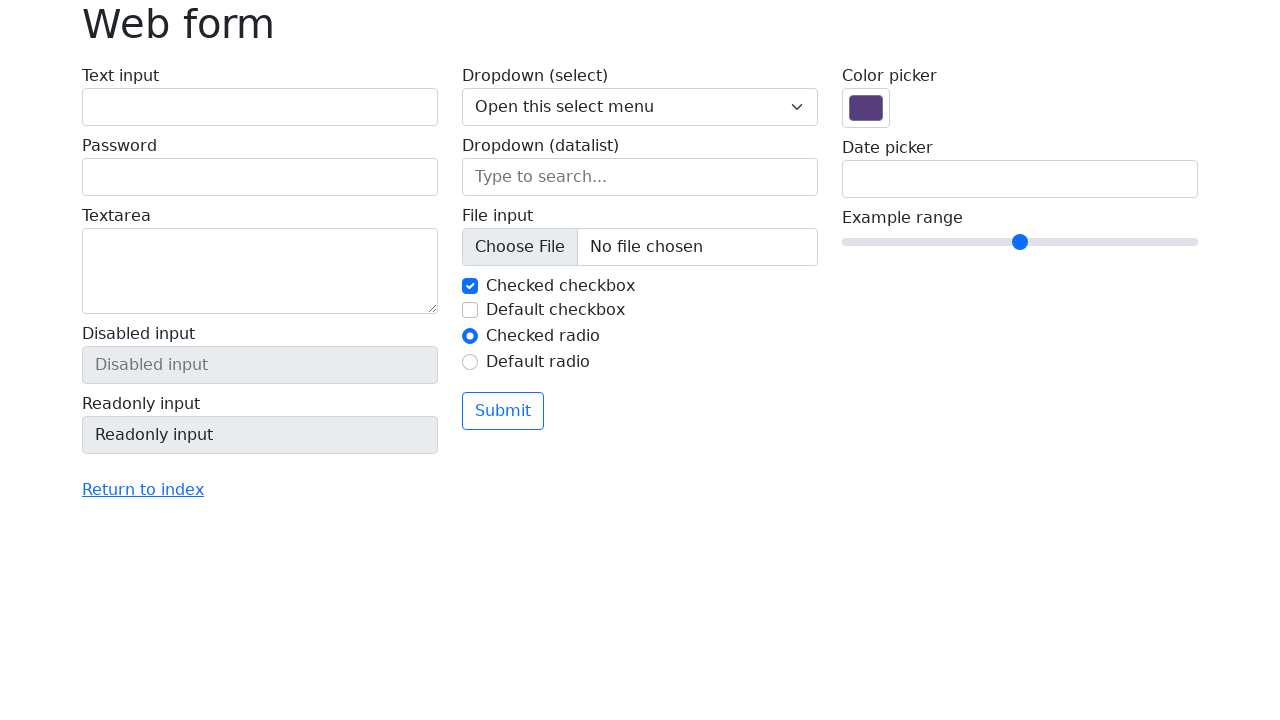

Verified page title is 'Web form'
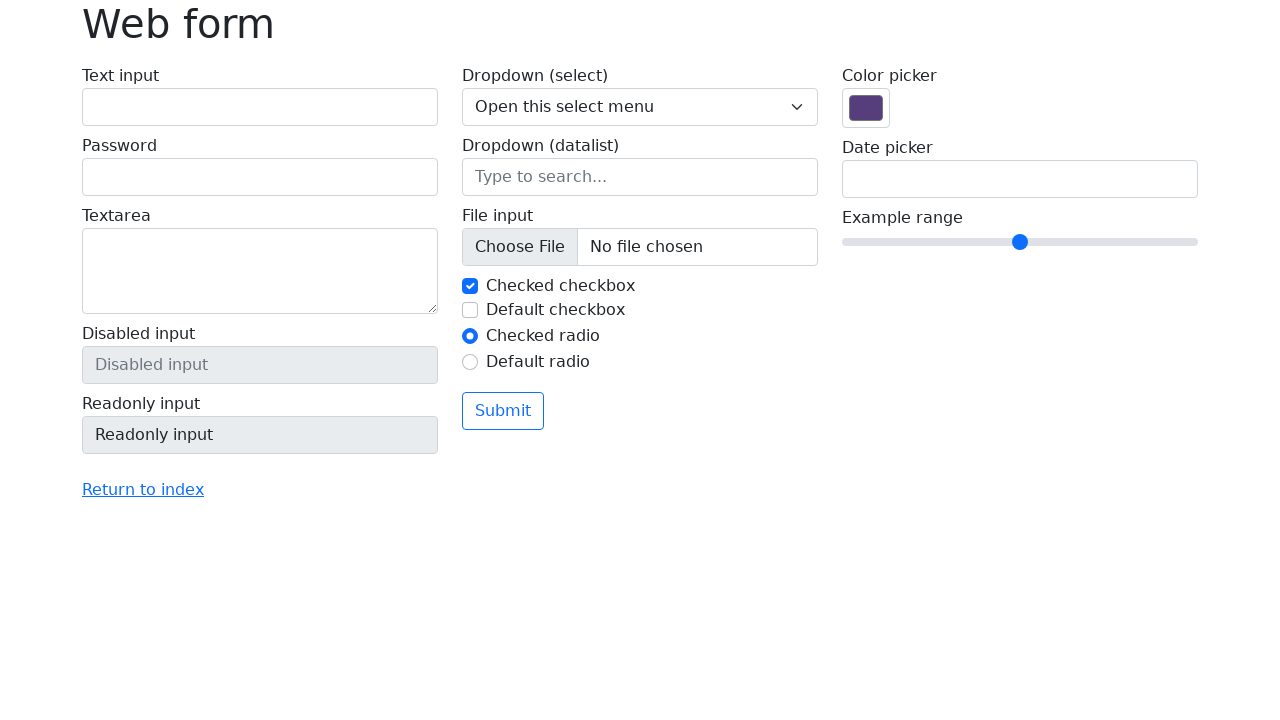

Filled text box with 'Selenium' on input[name='my-text']
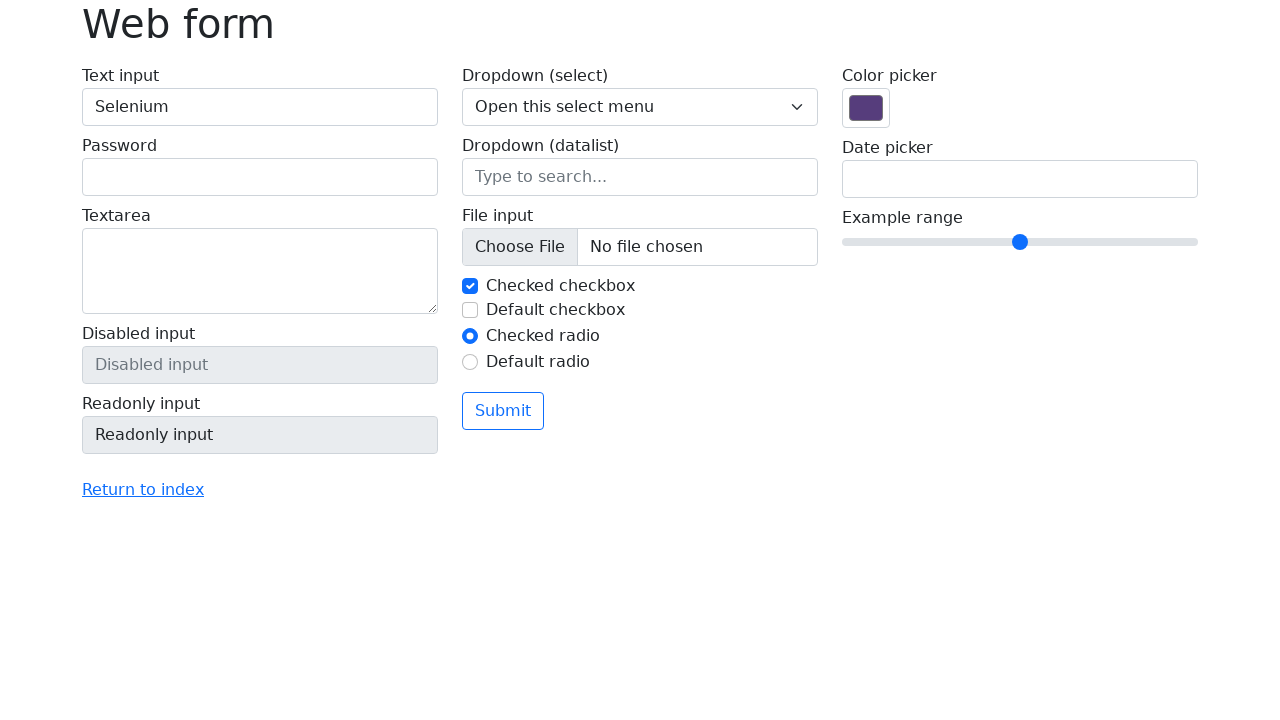

Clicked the submit button at (503, 411) on button
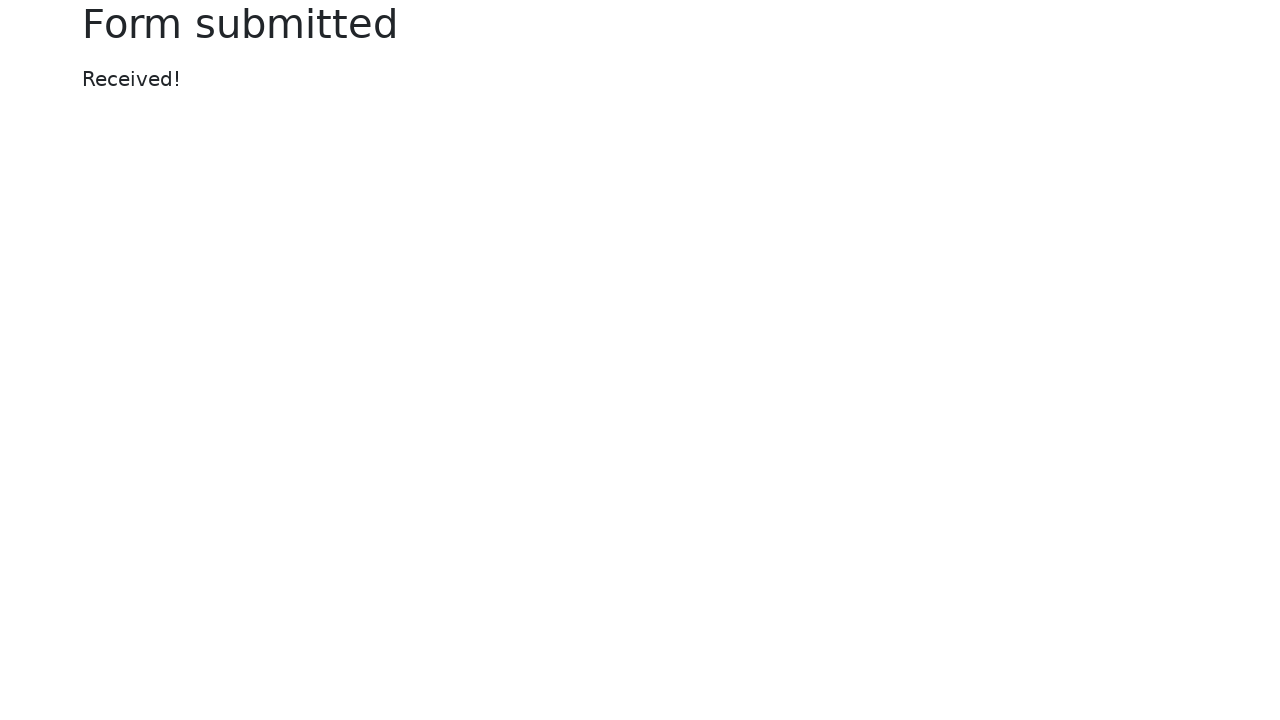

Success message element loaded
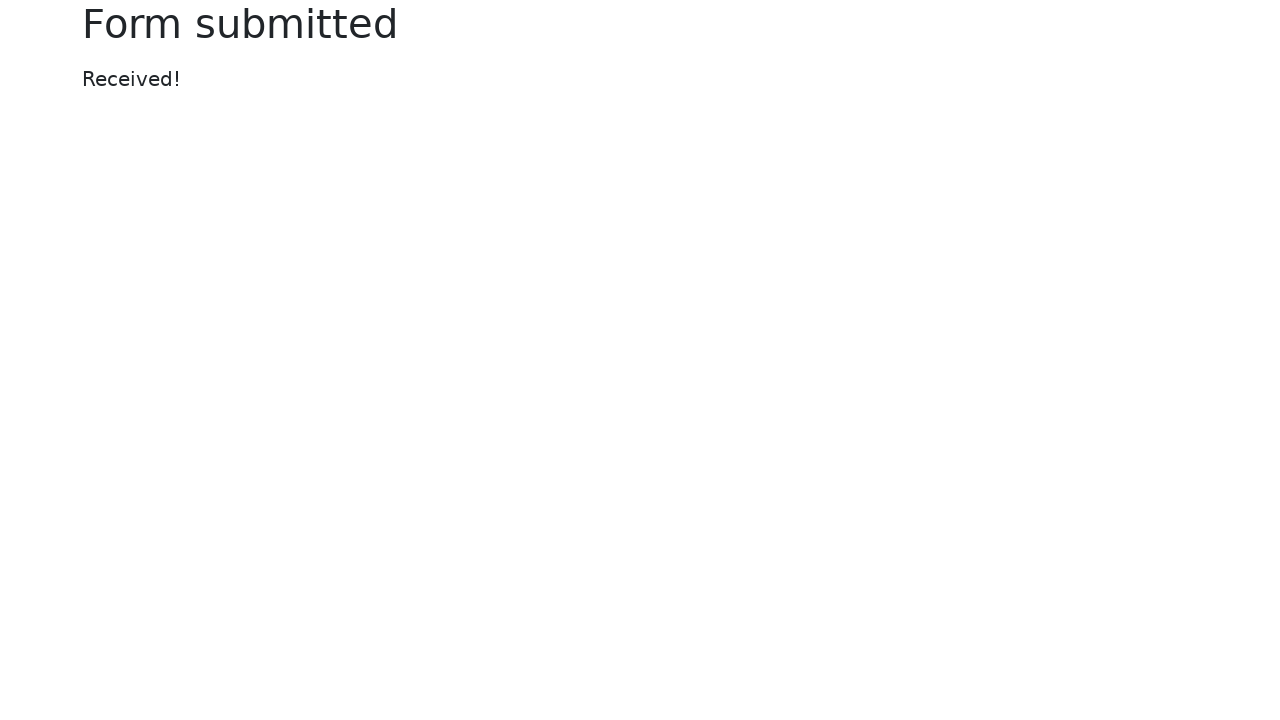

Retrieved success message text content
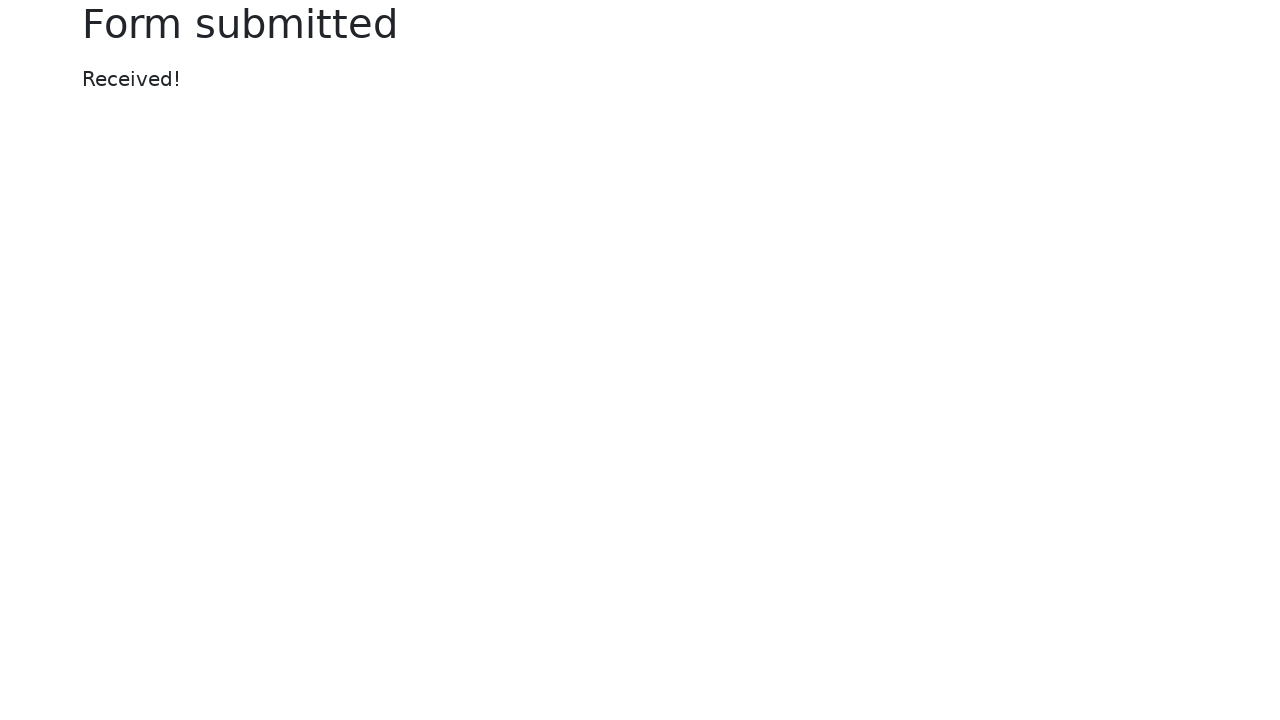

Verified success message displays 'Received!'
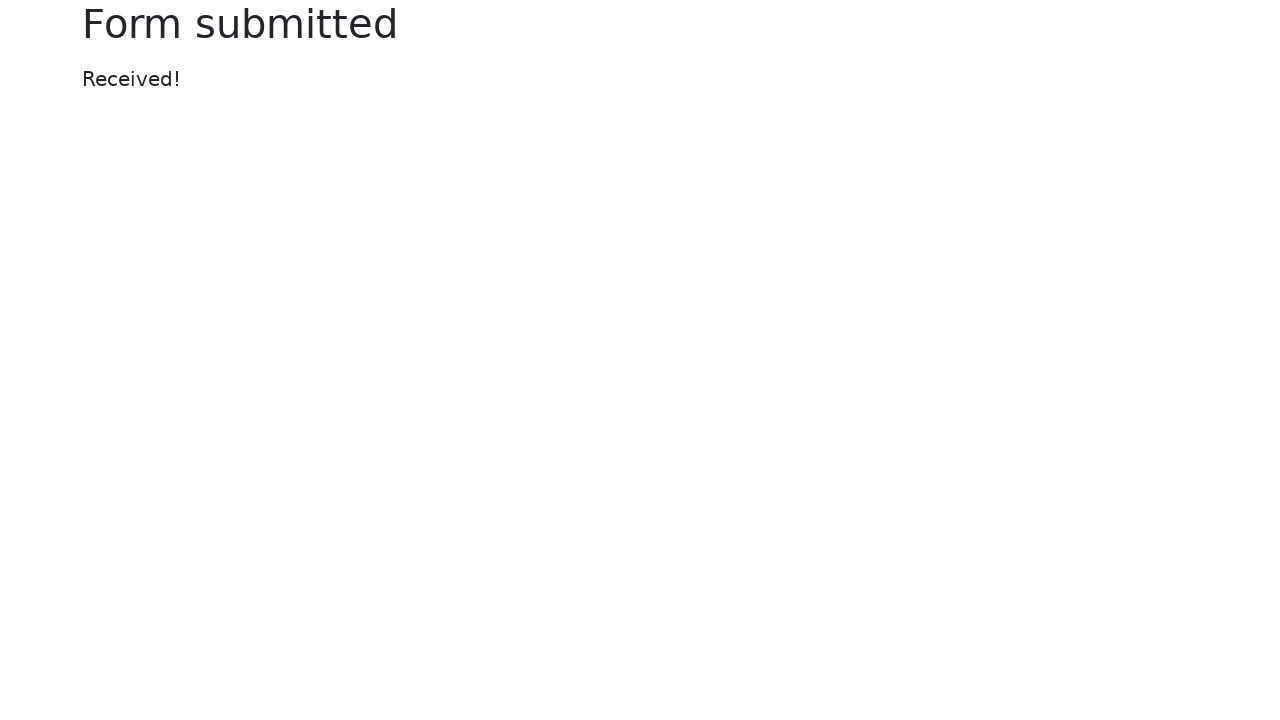

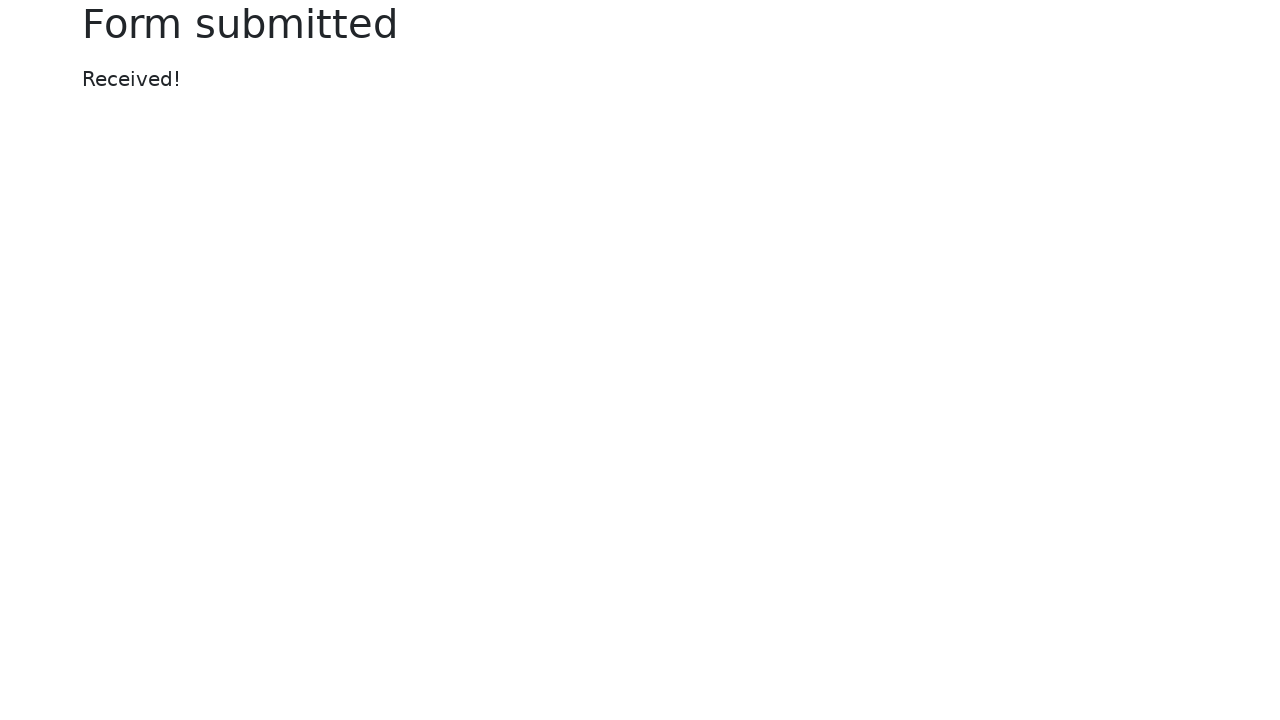